Tests infinite scroll functionality on a wine category page by scrolling to the bottom repeatedly until no new content loads, verifying that the page dynamically loads more wine listings.

Starting URL: https://delectable.com/categories/rich-and-bold

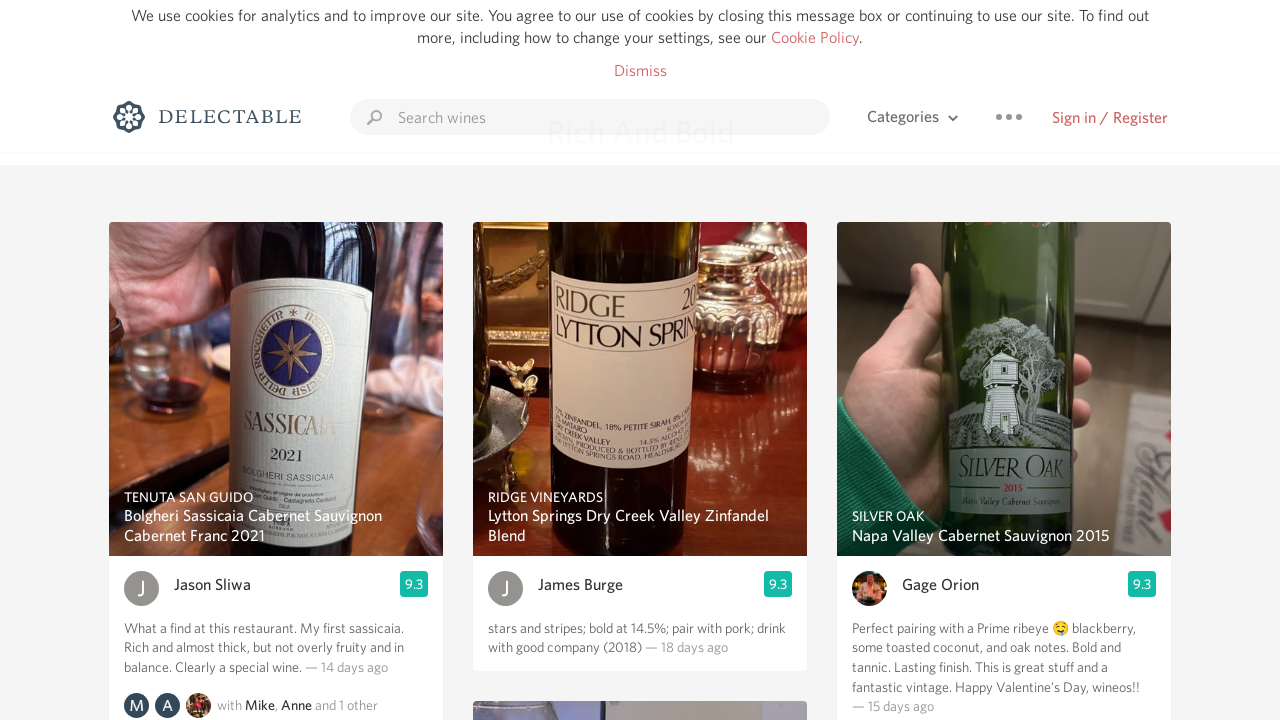

Waited for page to reach networkidle state
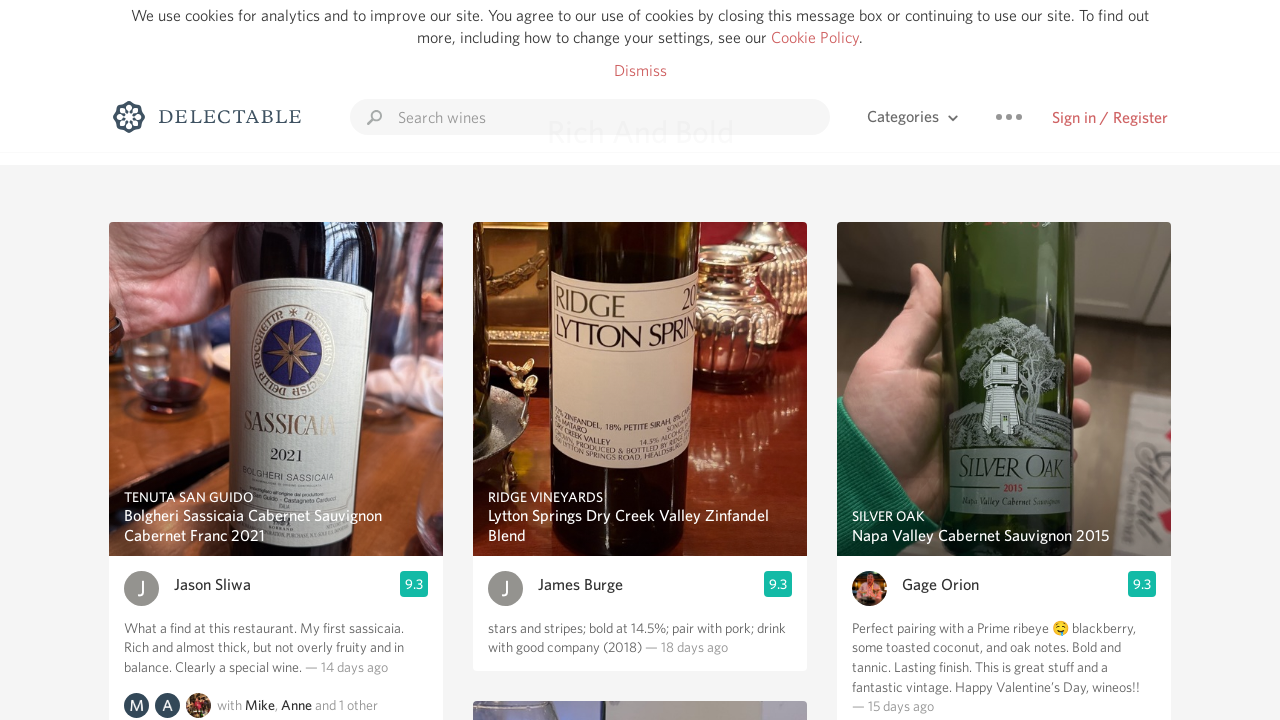

Retrieved initial scroll height
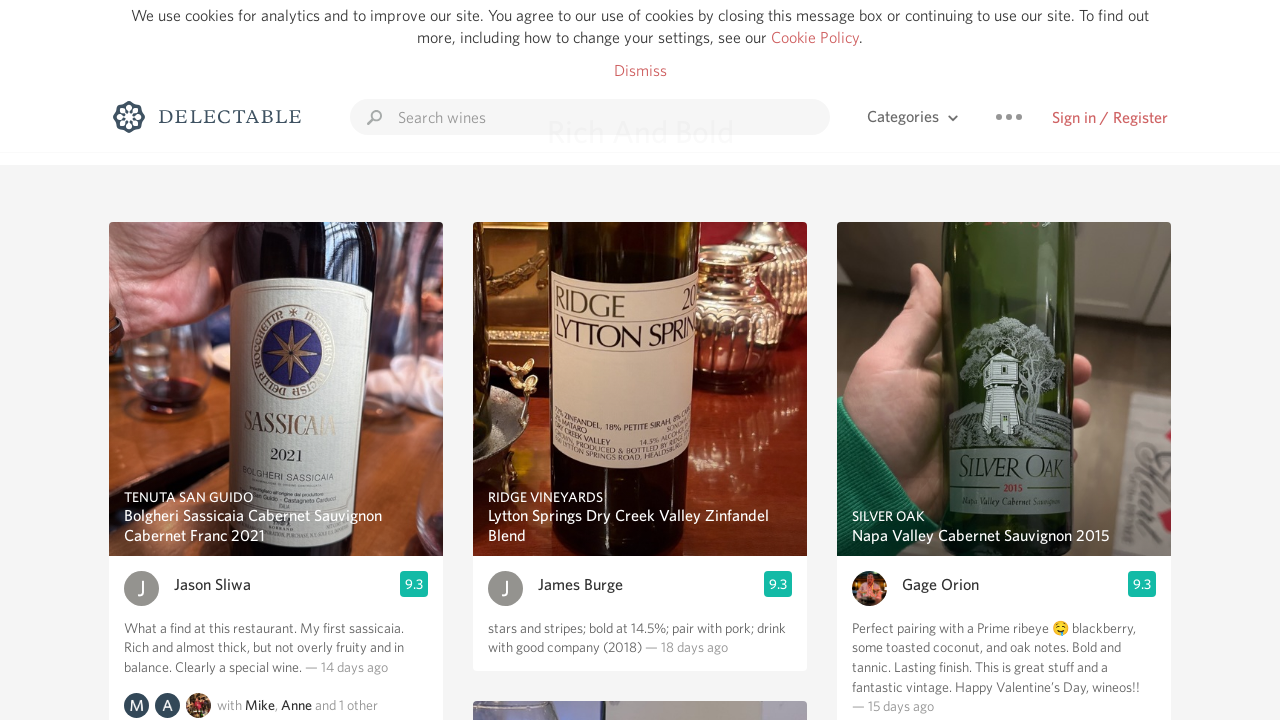

Scrolled to bottom of page (scroll #1)
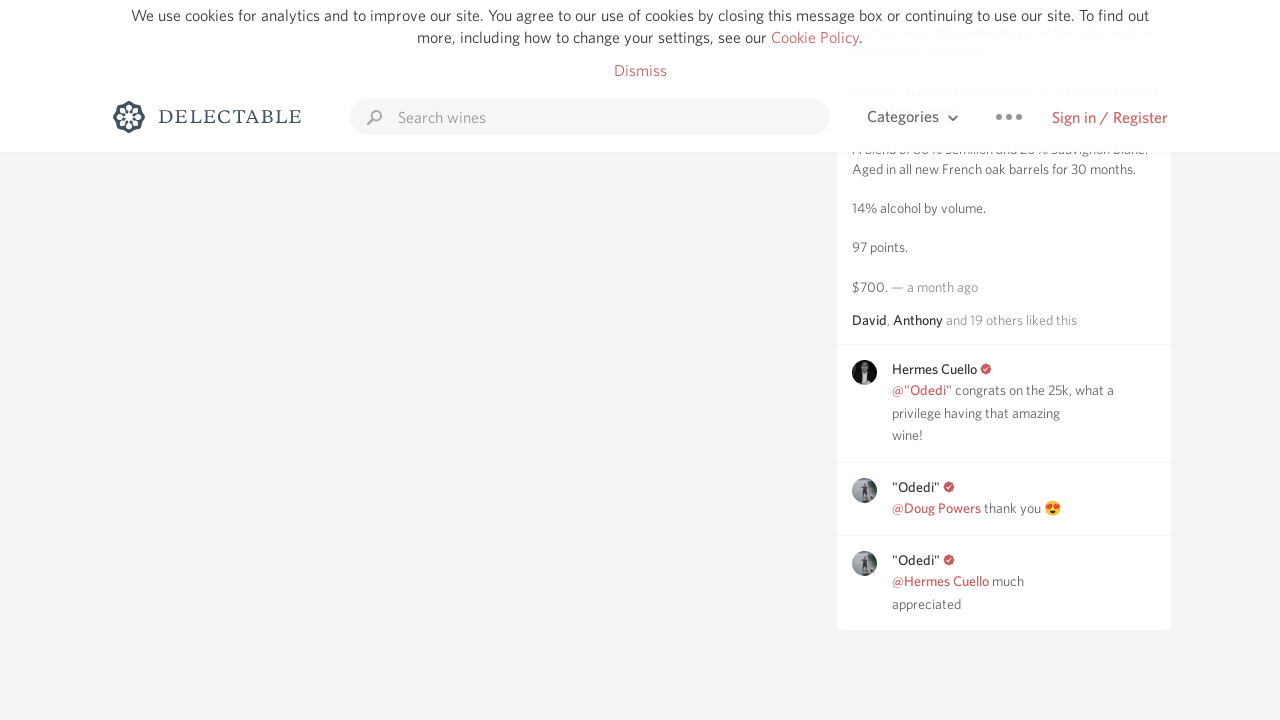

Waited 500ms for new content to load
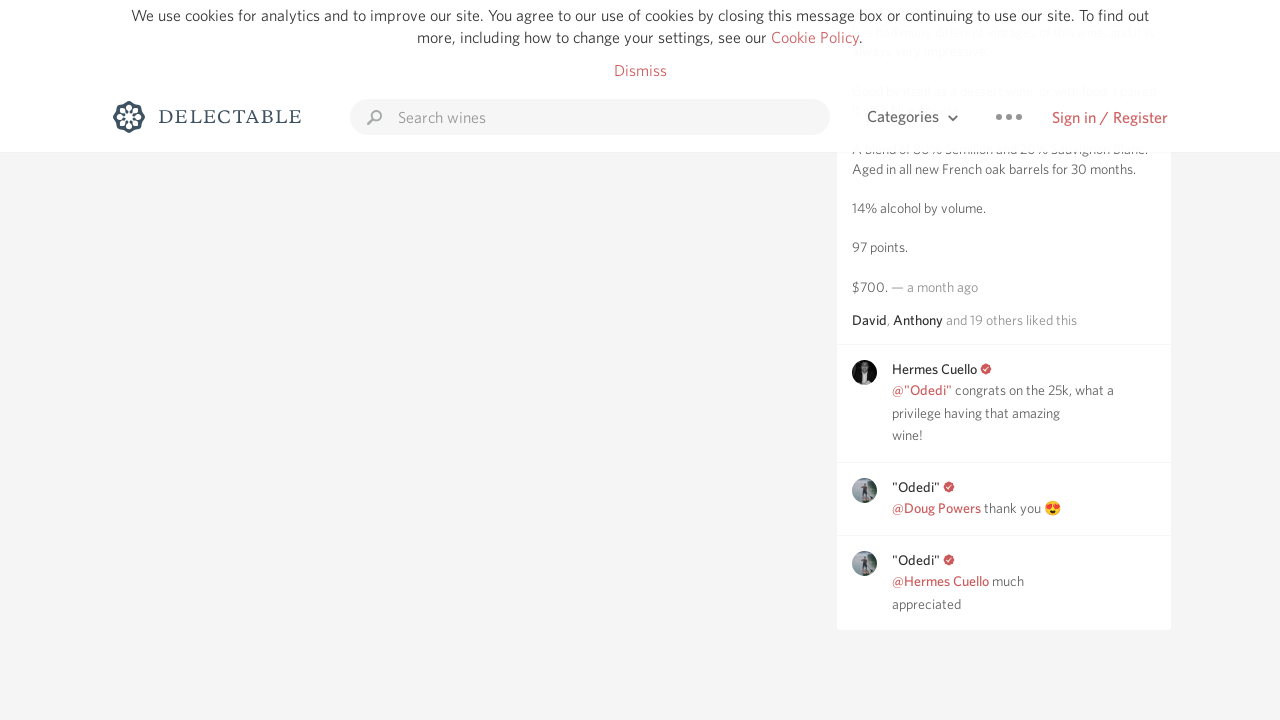

Retrieved new scroll height after loading
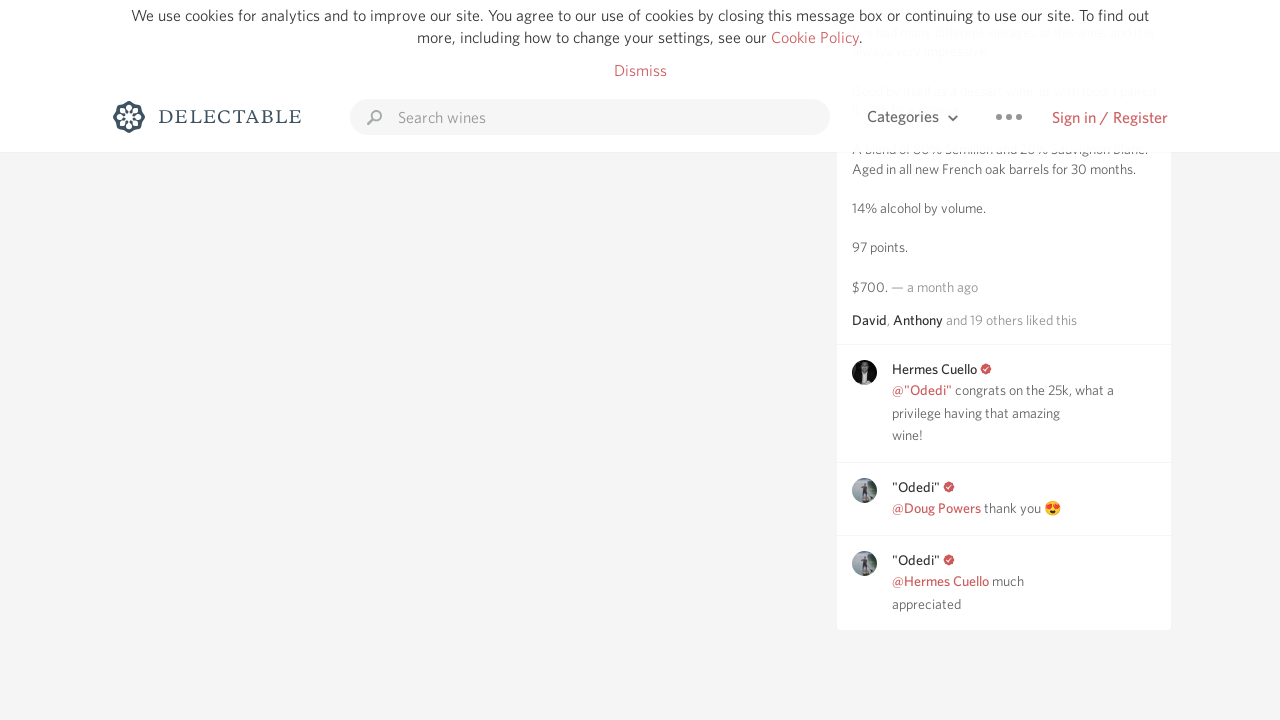

No new content loaded - reached bottom of page
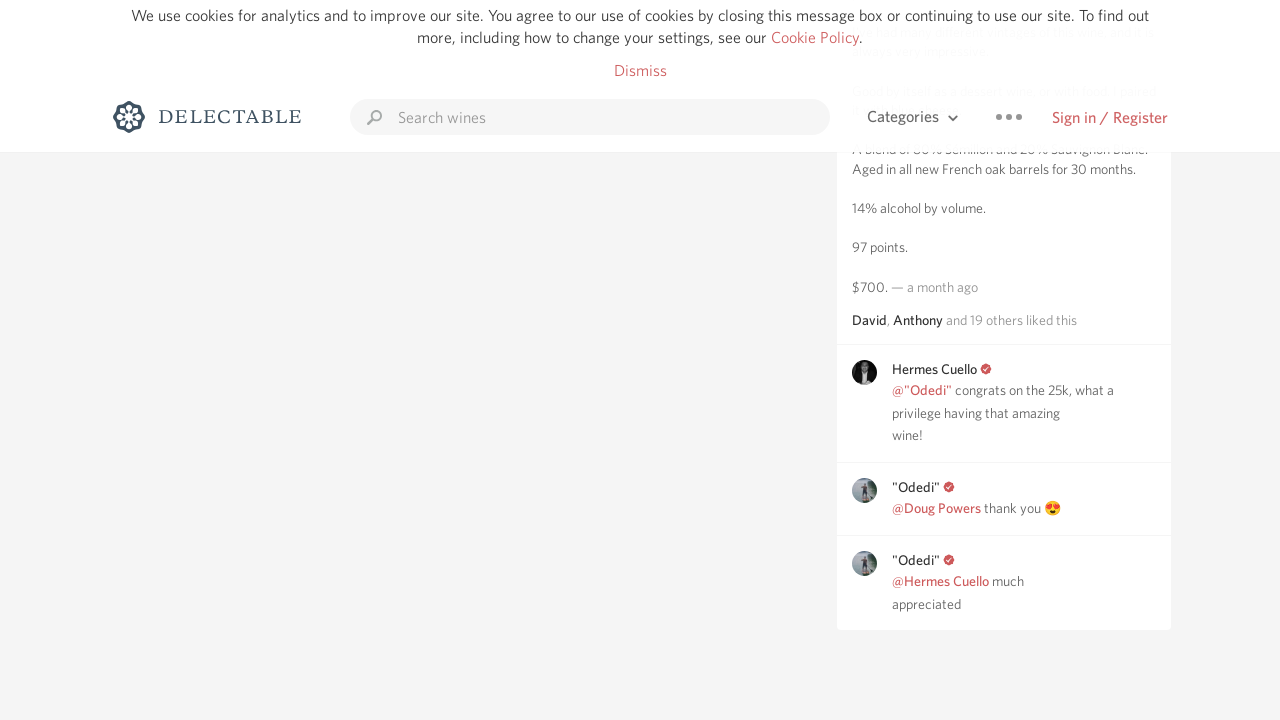

Verified that wine items are visible on the page
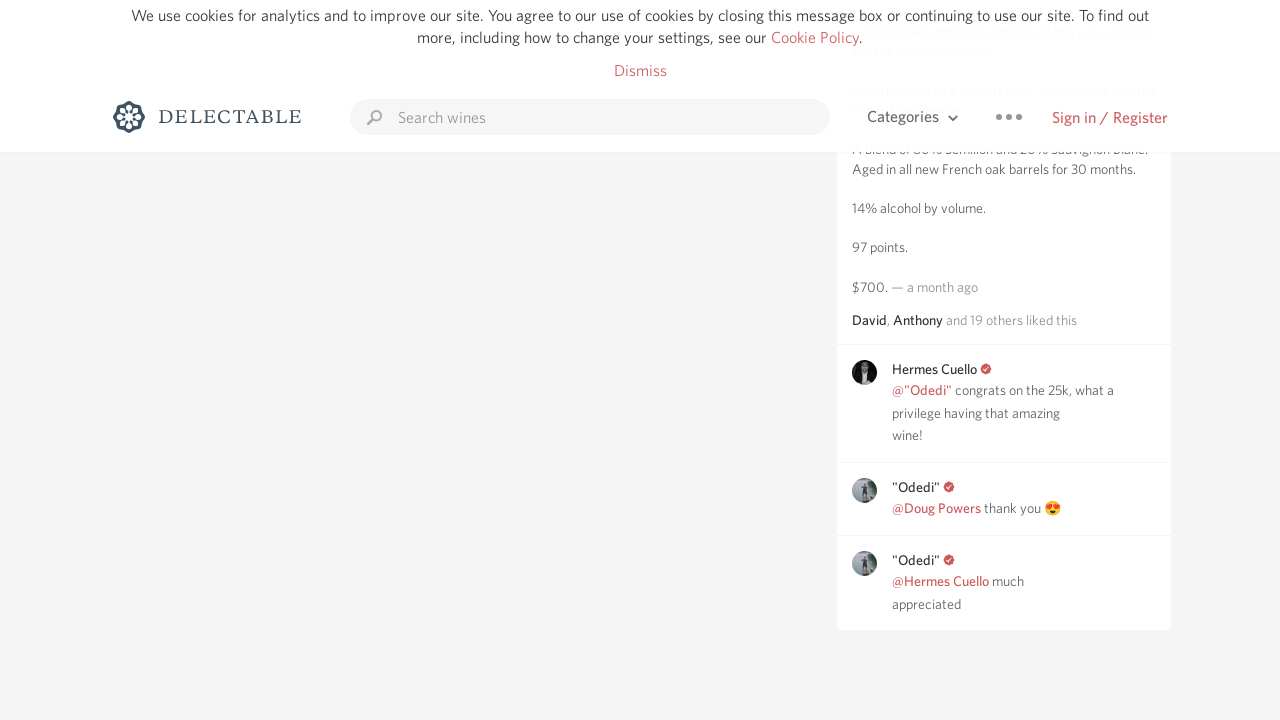

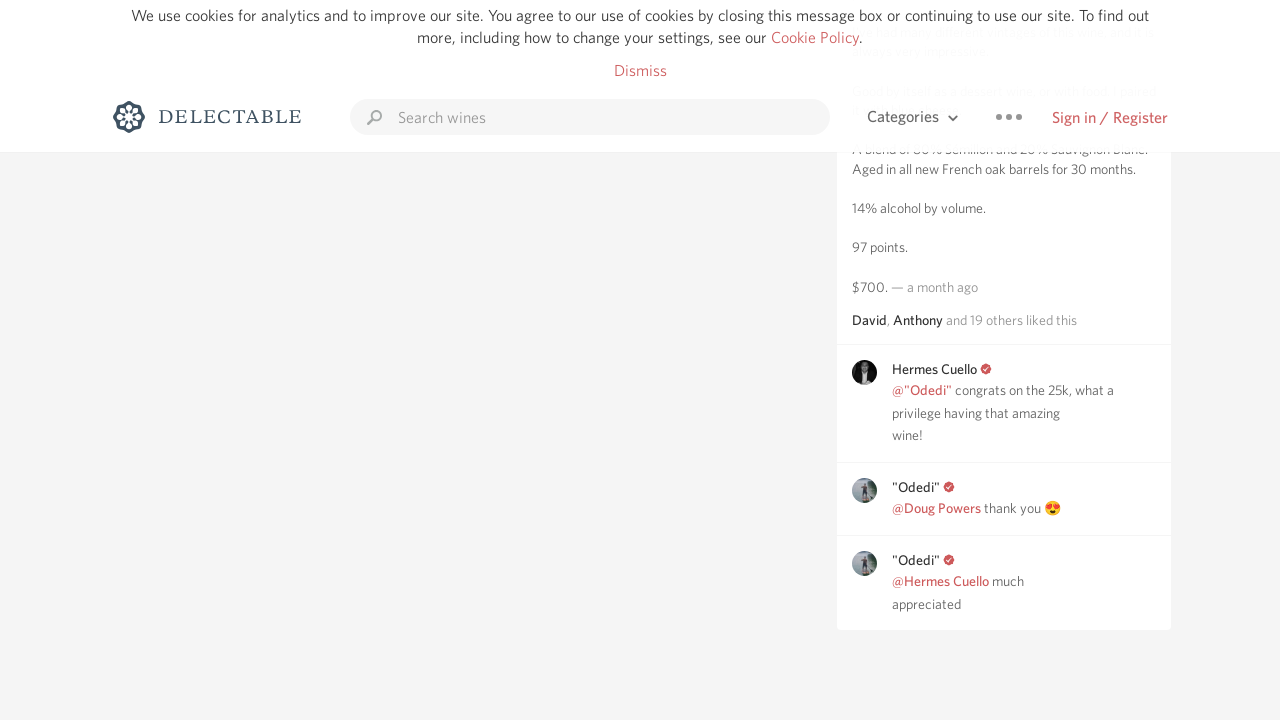